Tests that a todo item is removed if edited to an empty string

Starting URL: https://demo.playwright.dev/todomvc

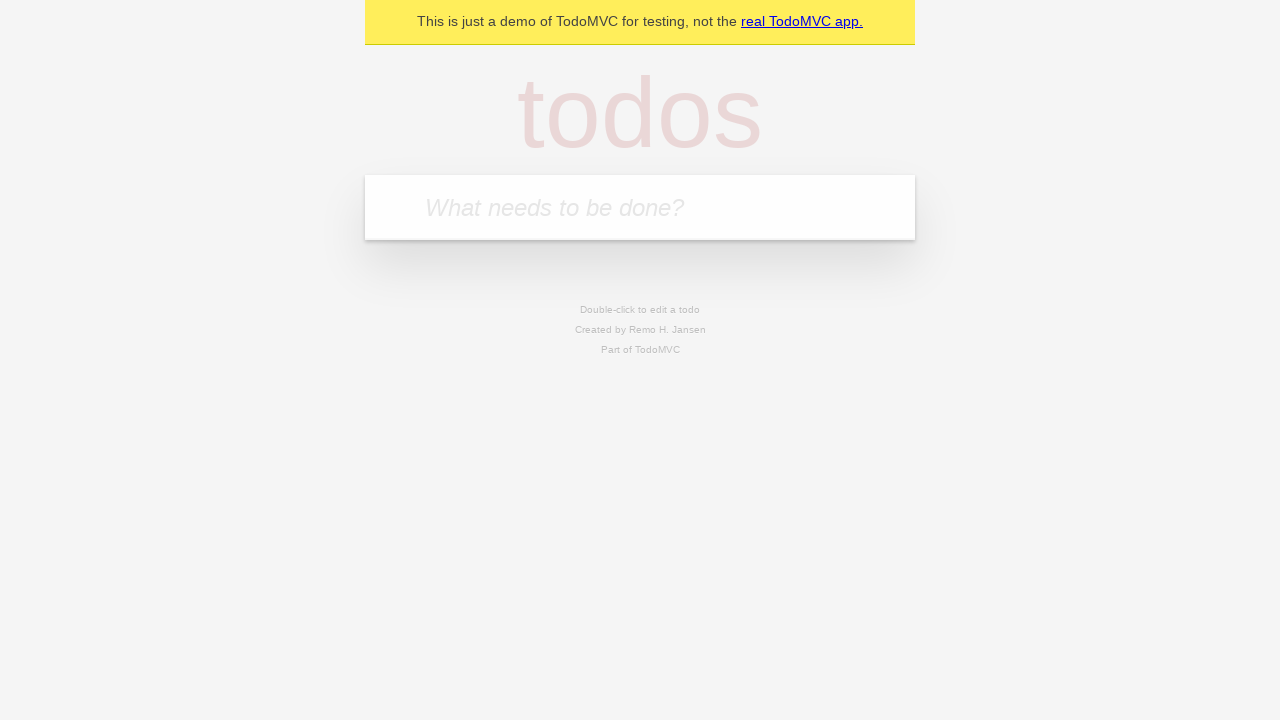

Filled todo input with 'buy some cheese' on internal:attr=[placeholder="What needs to be done?"i]
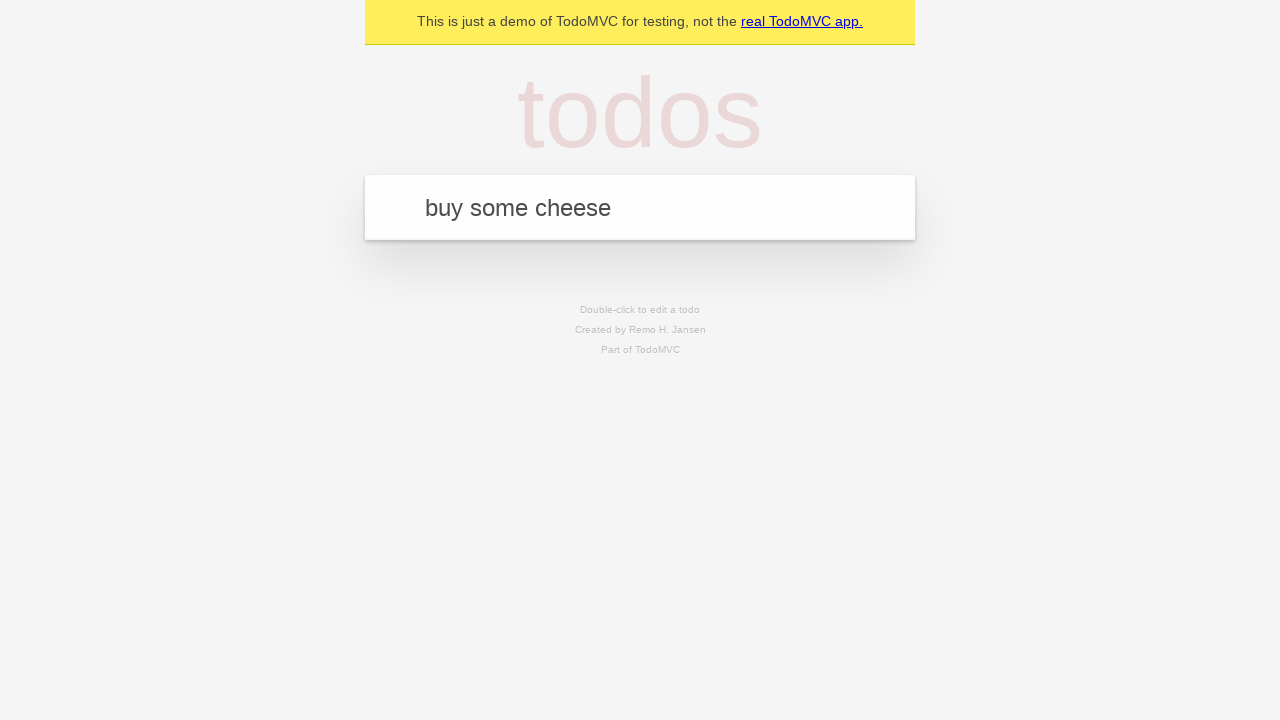

Pressed Enter to add 'buy some cheese' to todo list on internal:attr=[placeholder="What needs to be done?"i]
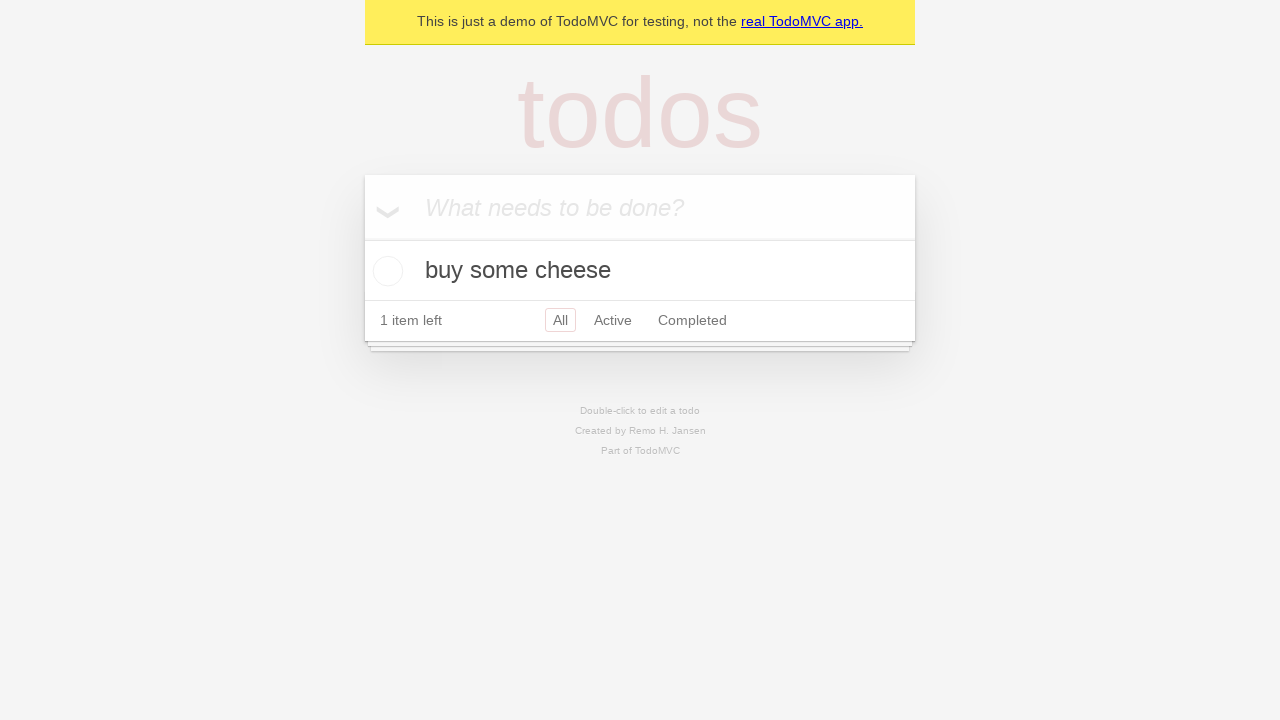

Filled todo input with 'feed the cat' on internal:attr=[placeholder="What needs to be done?"i]
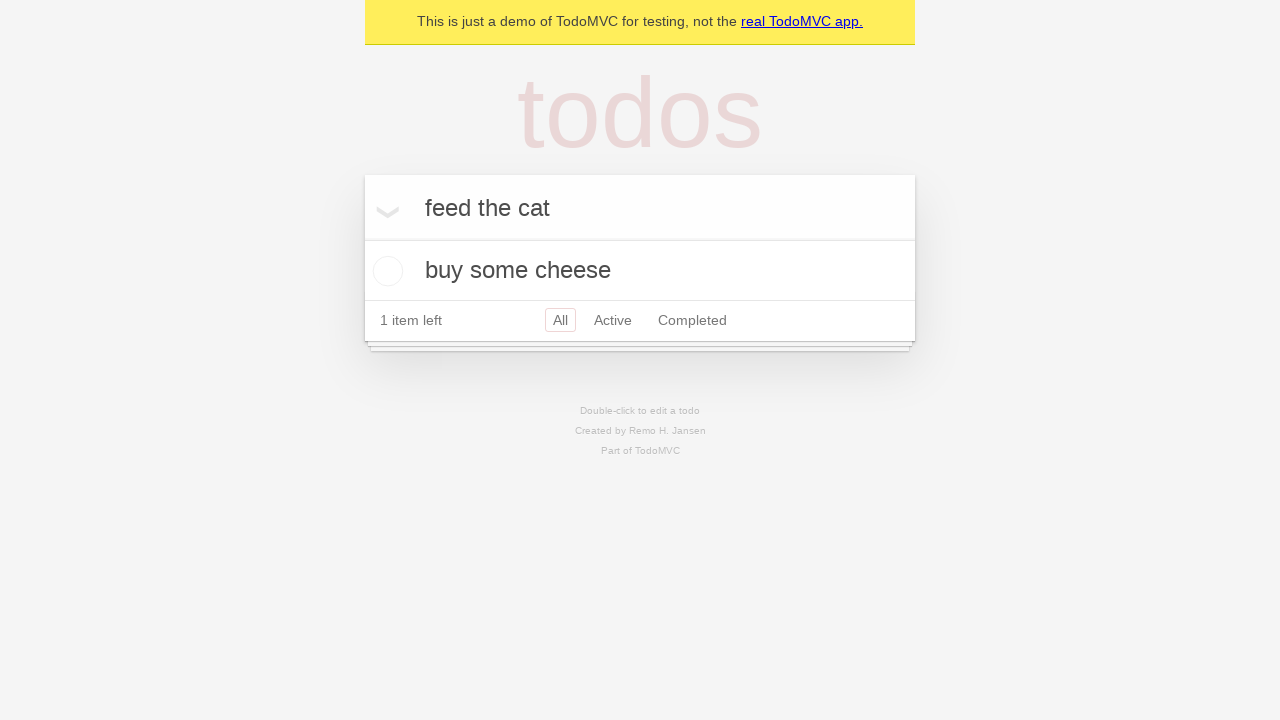

Pressed Enter to add 'feed the cat' to todo list on internal:attr=[placeholder="What needs to be done?"i]
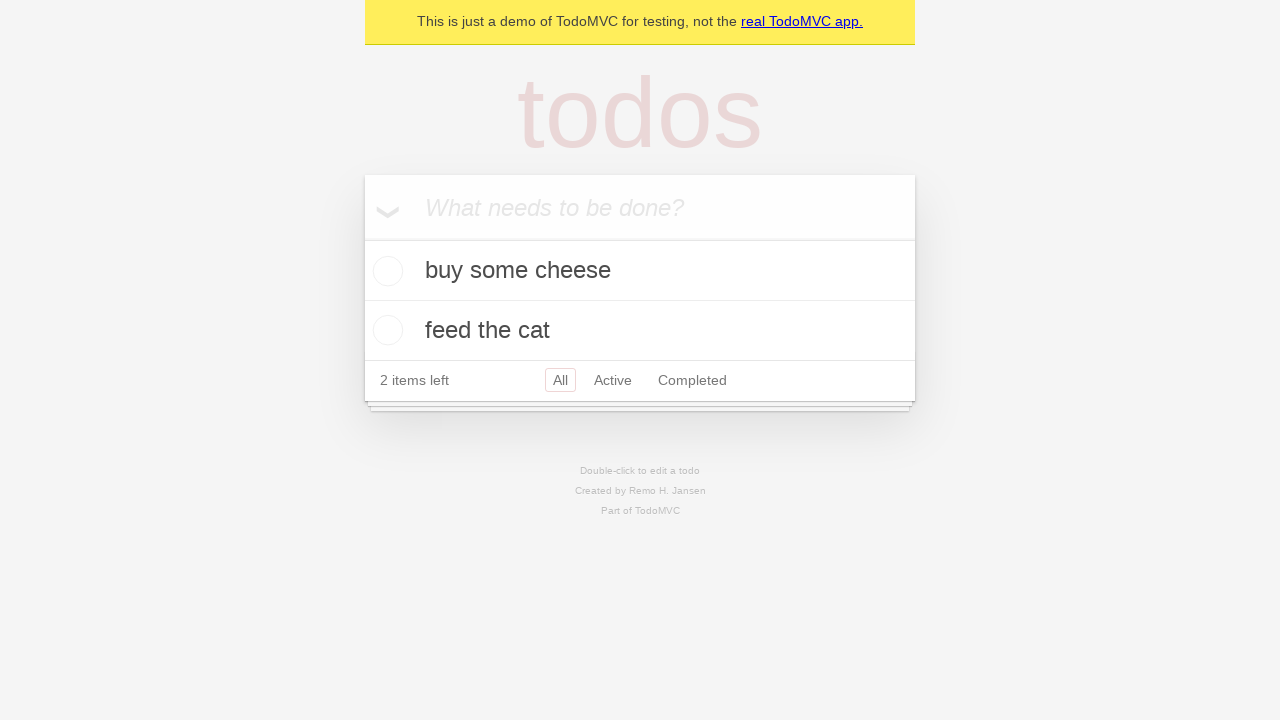

Filled todo input with 'book a doctors appointment' on internal:attr=[placeholder="What needs to be done?"i]
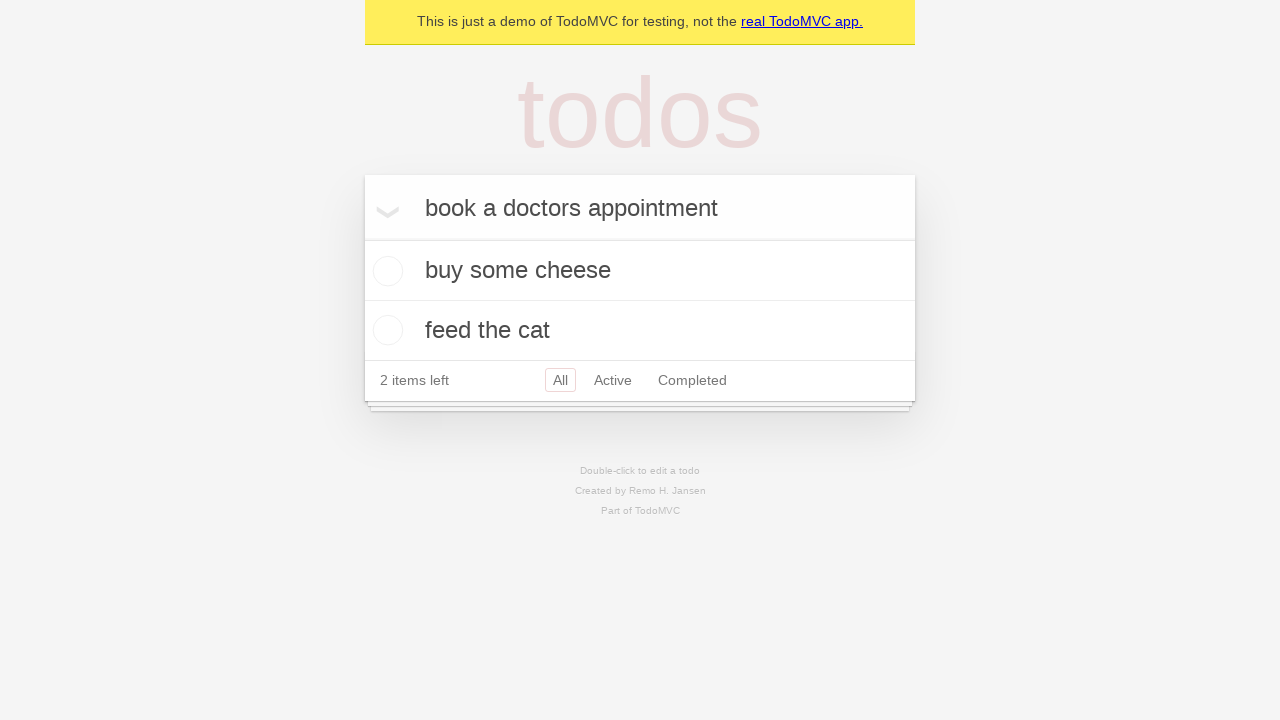

Pressed Enter to add 'book a doctors appointment' to todo list on internal:attr=[placeholder="What needs to be done?"i]
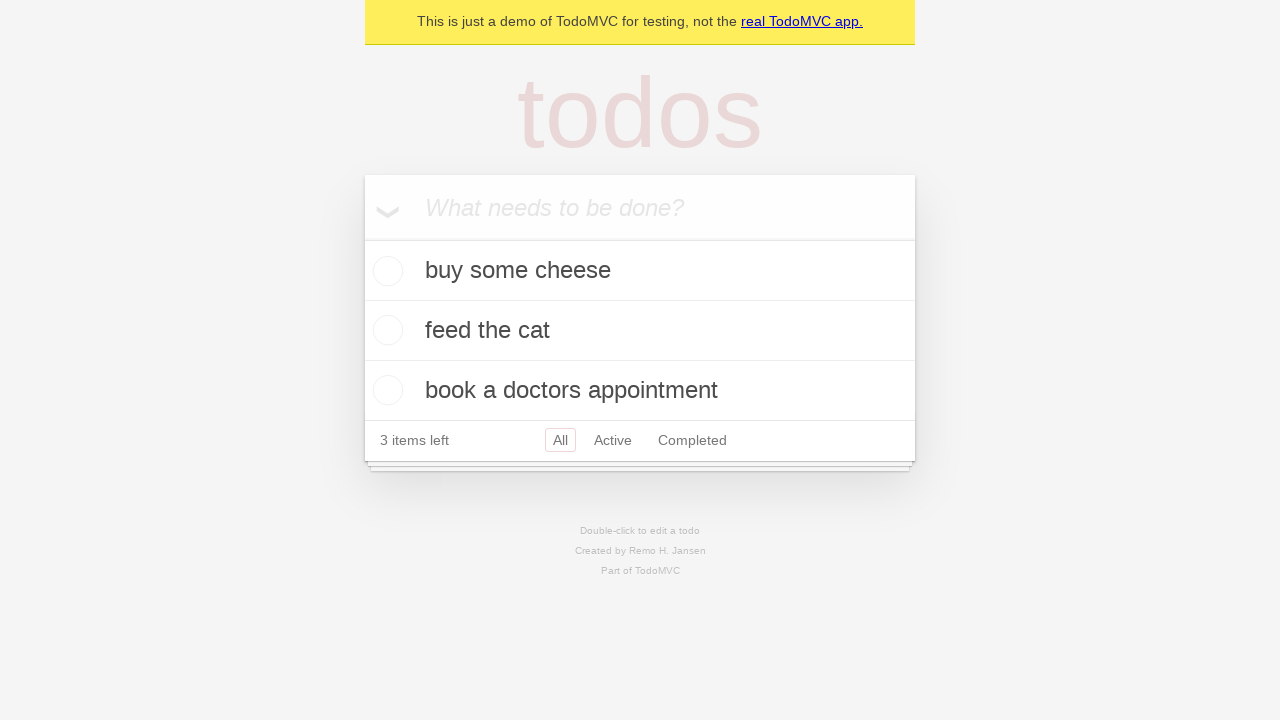

Waited for all 3 todos to be added to the list
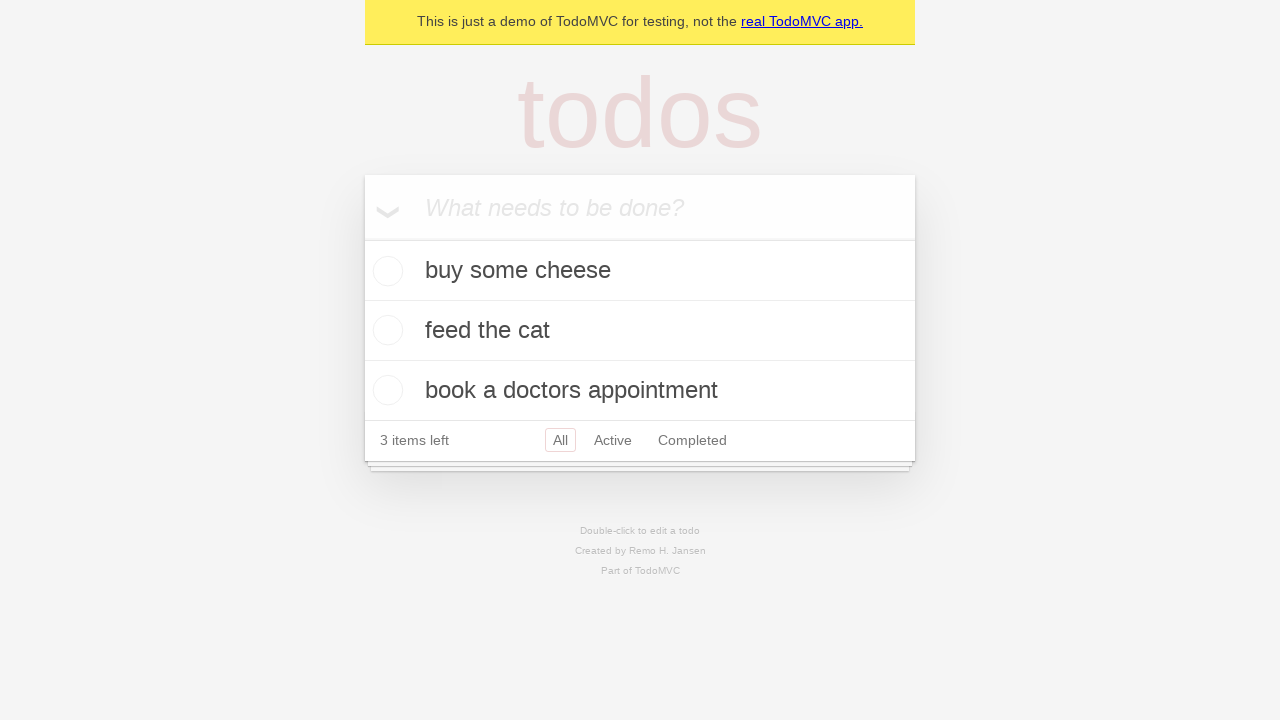

Double-clicked the second todo item to enter edit mode at (640, 331) on internal:testid=[data-testid="todo-item"s] >> nth=1
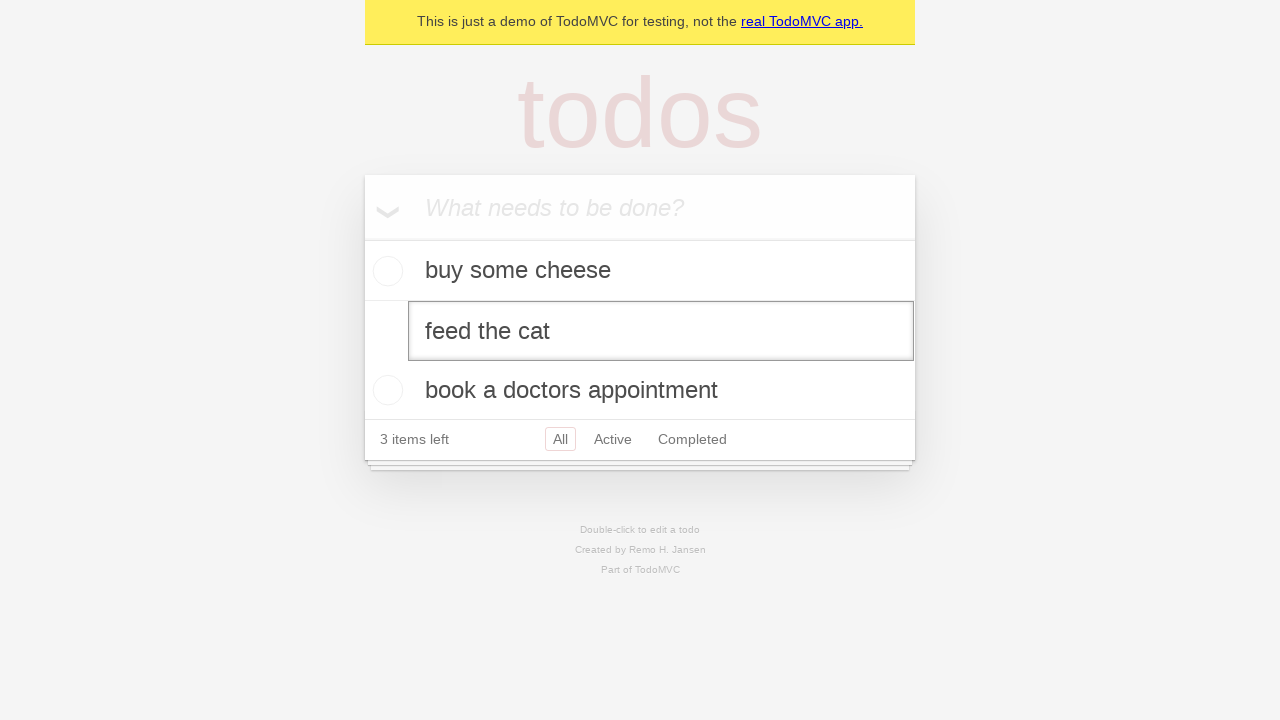

Cleared the text in the edit input field on internal:testid=[data-testid="todo-item"s] >> nth=1 >> internal:role=textbox[nam
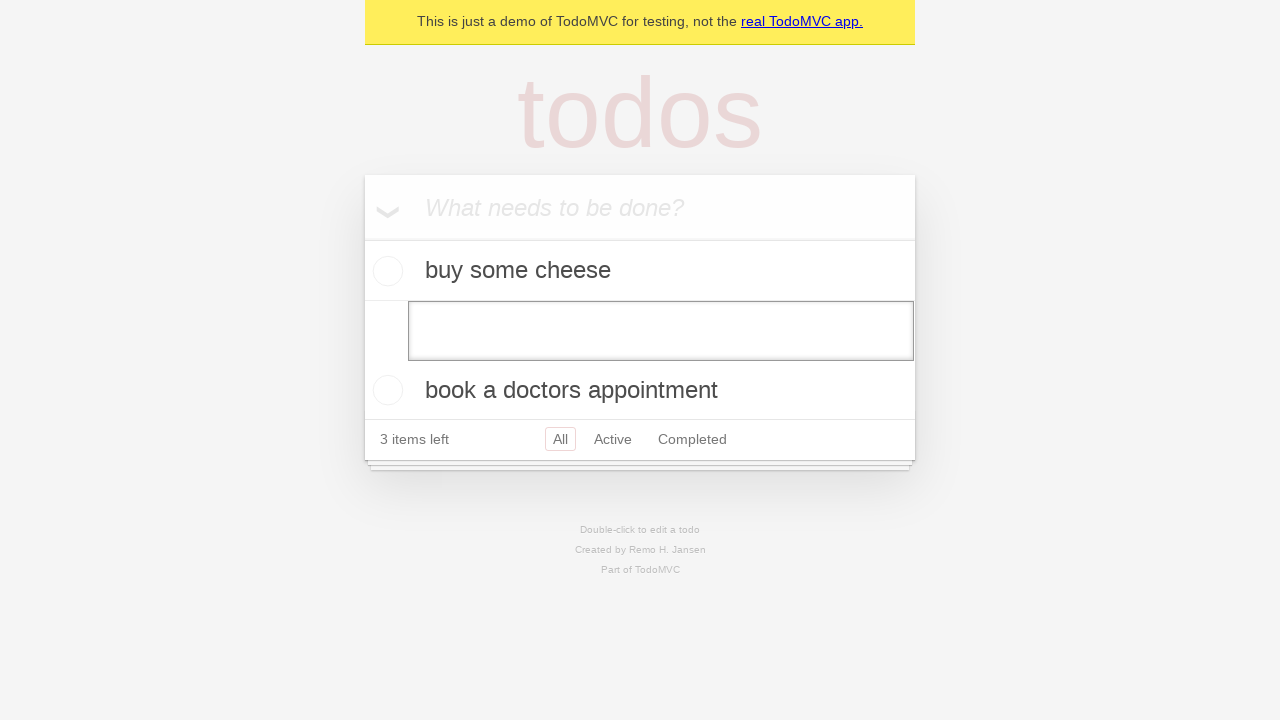

Pressed Enter to confirm the empty edit on internal:testid=[data-testid="todo-item"s] >> nth=1 >> internal:role=textbox[nam
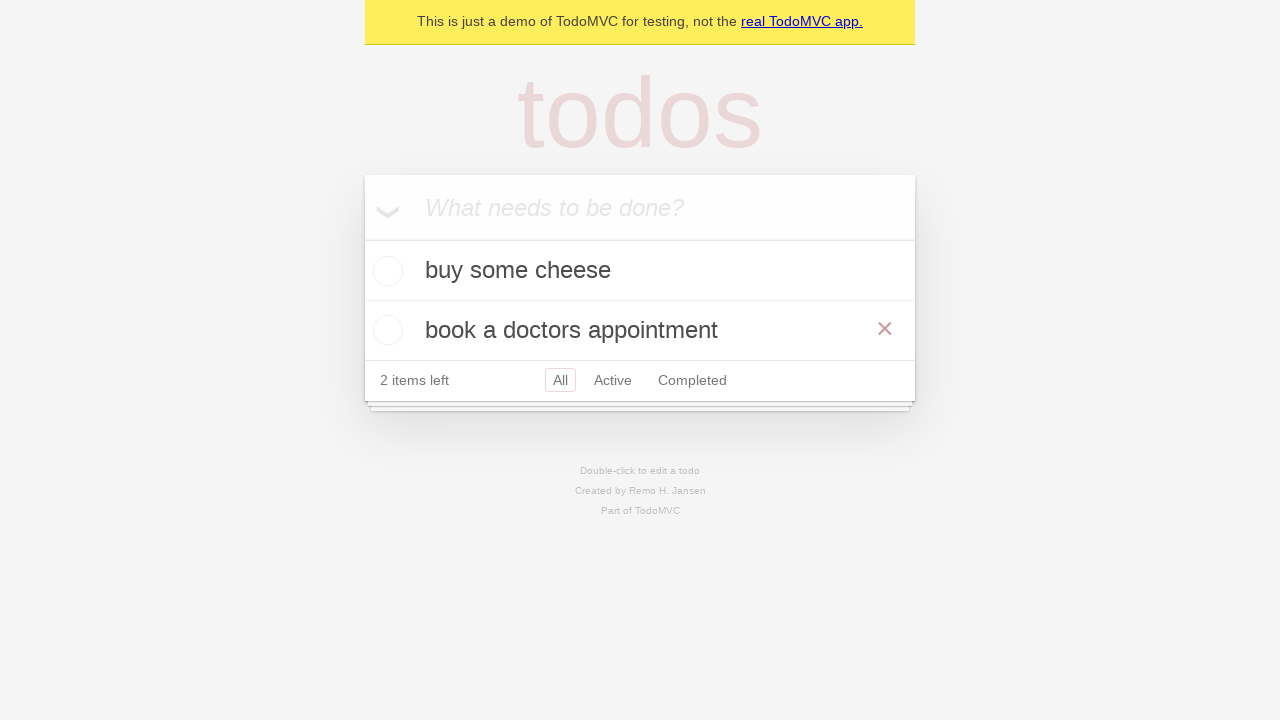

Verified that the todo item was removed when edited to empty string
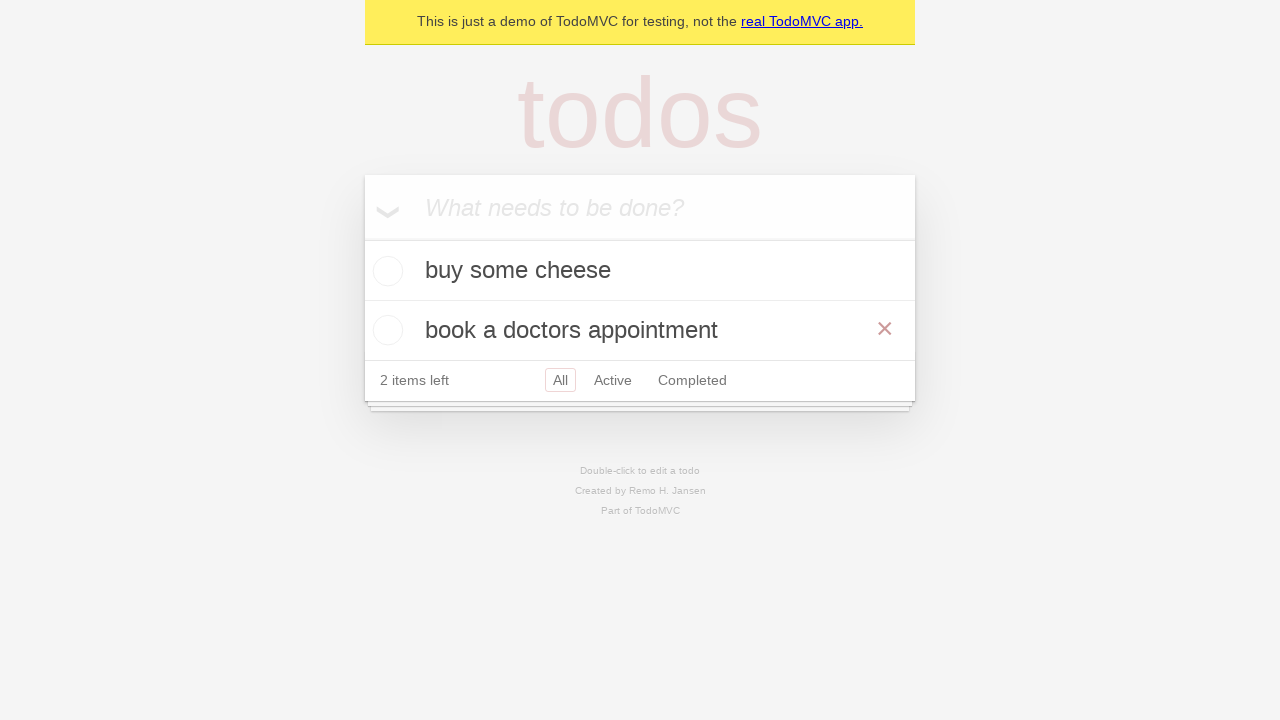

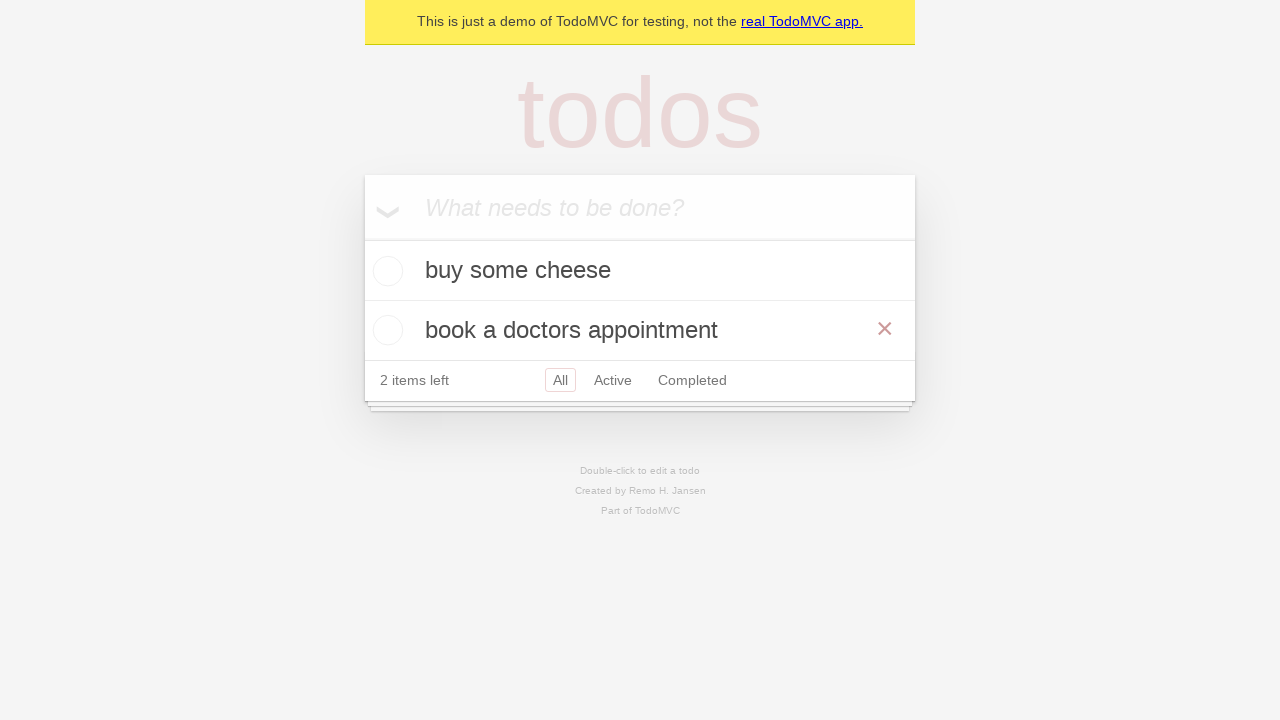